Tests dynamic dropdown/autocomplete functionality by typing a partial country name and selecting a matching option from the suggestions

Starting URL: https://rahulshettyacademy.com/AutomationPractice/

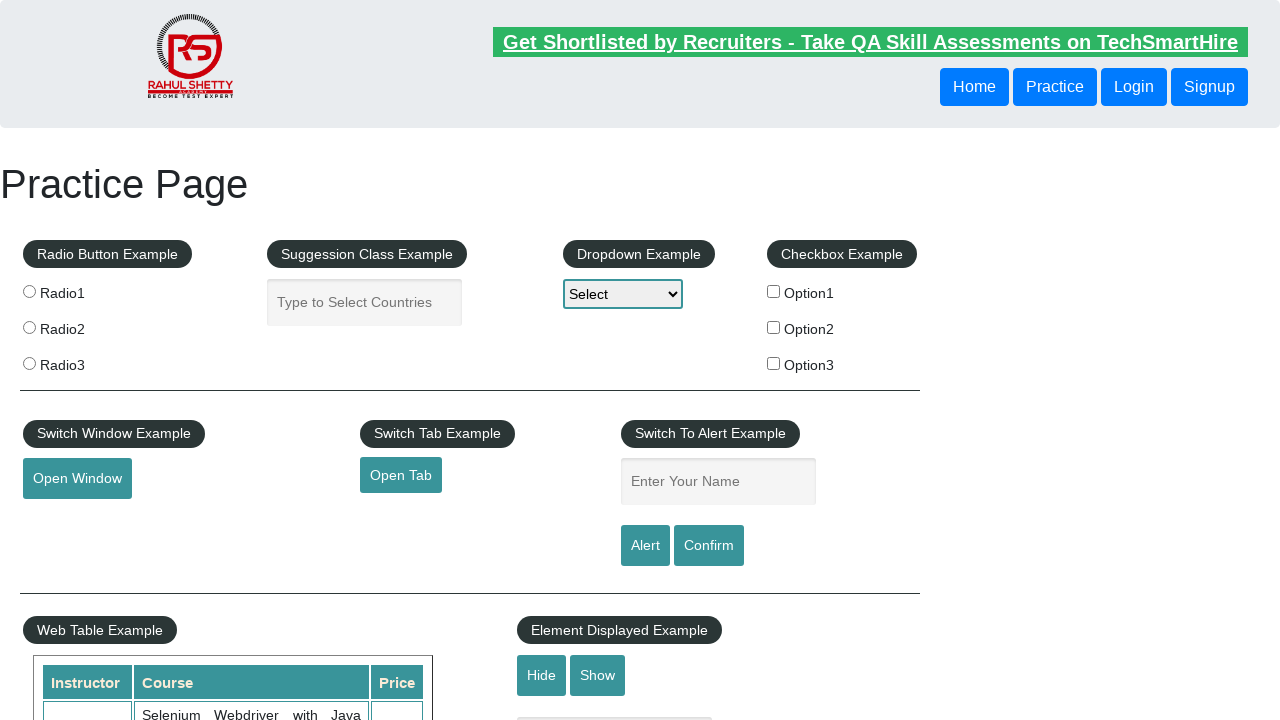

Typed 'ind' into the autocomplete field to search for country on #autocomplete
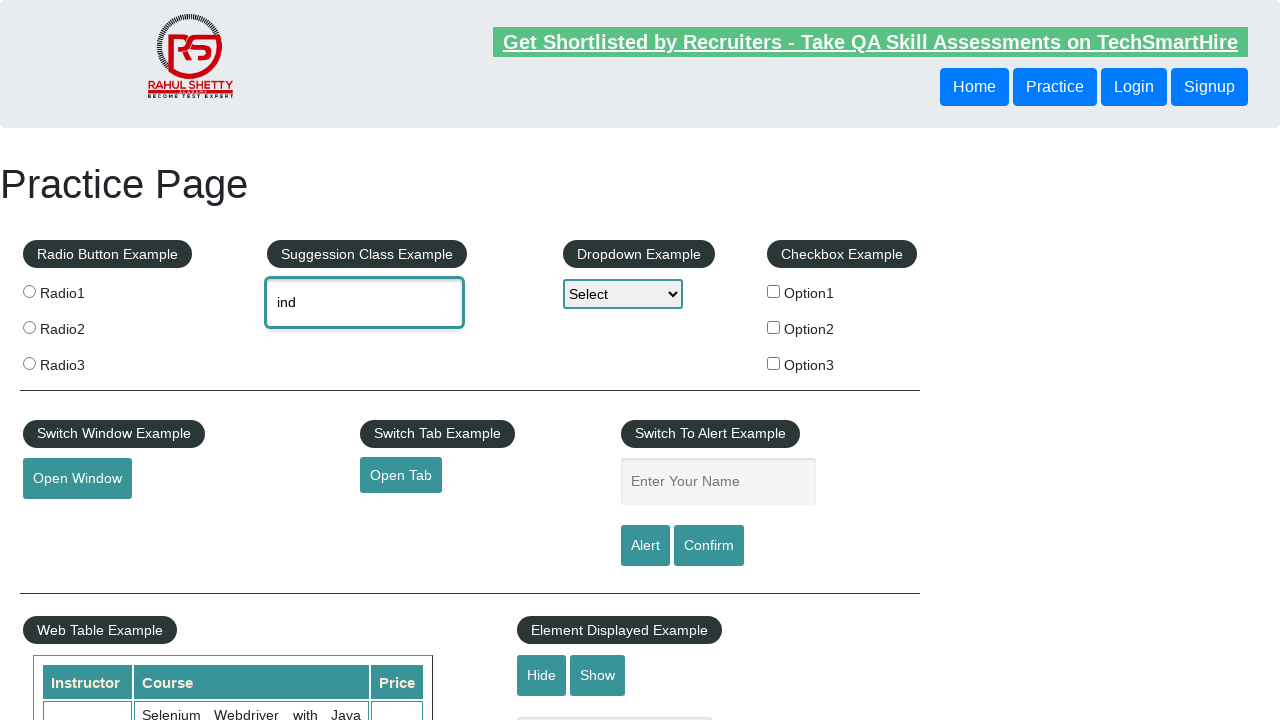

Autocomplete suggestions dropdown appeared
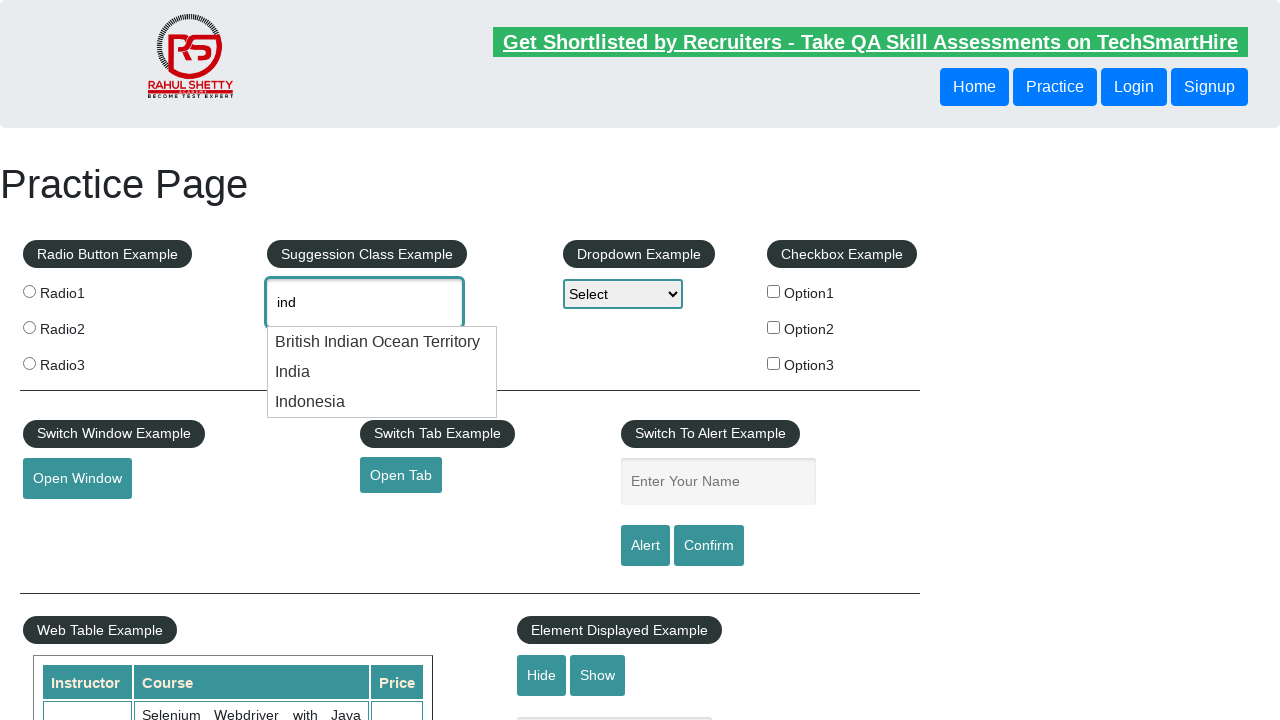

Retrieved all available dropdown suggestions
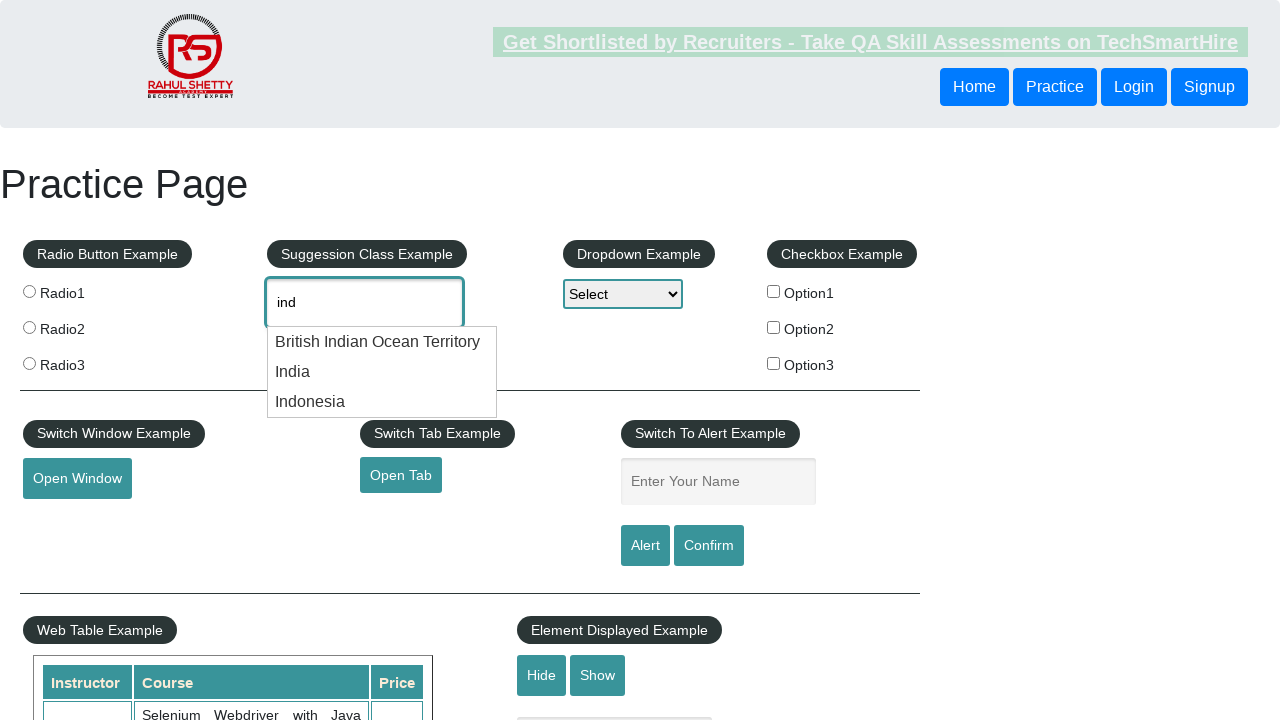

Selected 'India' from the autocomplete dropdown at (382, 372) on li.ui-menu-item >> nth=1
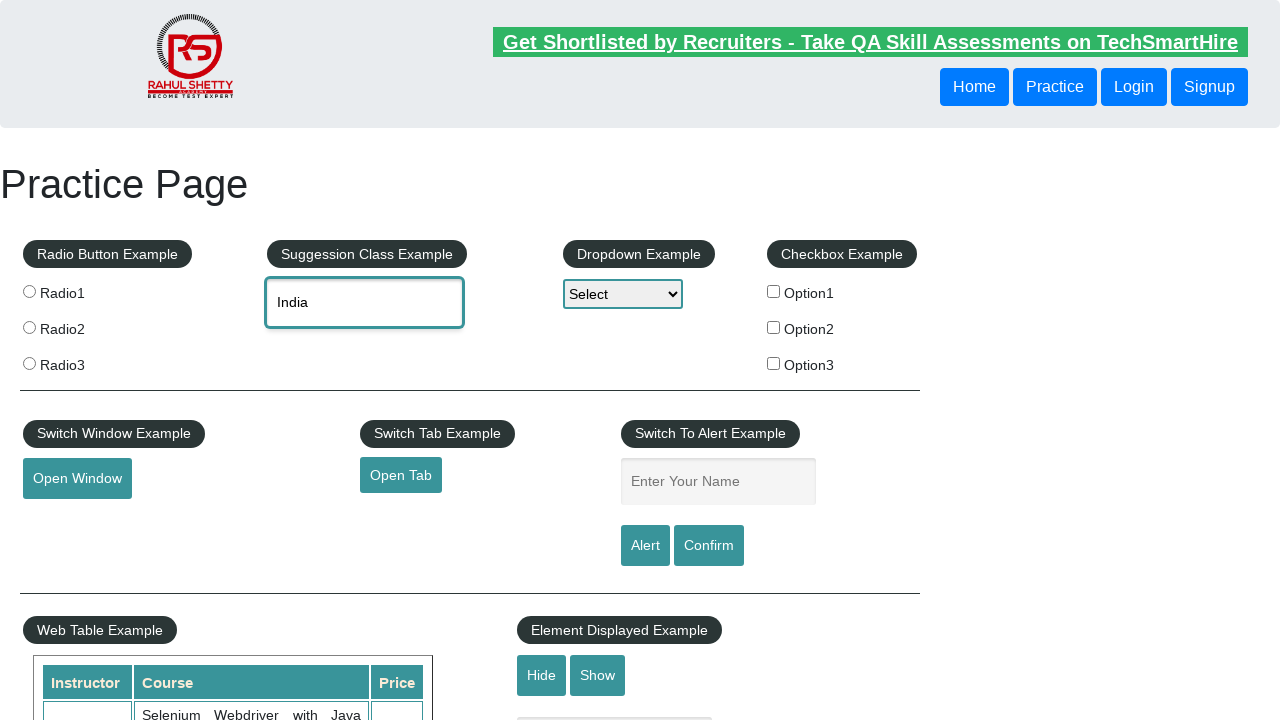

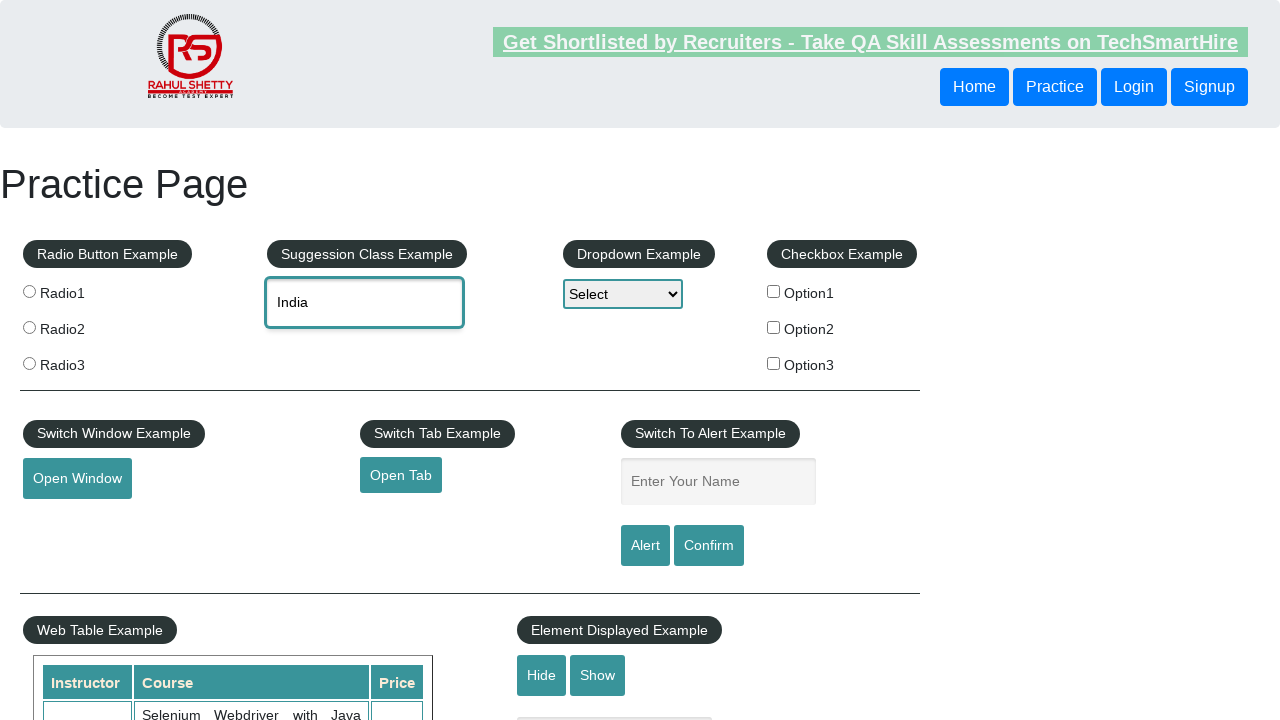